Tests back and forth navigation by clicking on the A/B Testing link, verifying the page title, navigating back, and verifying the home page title

Starting URL: https://practice.cydeo.com

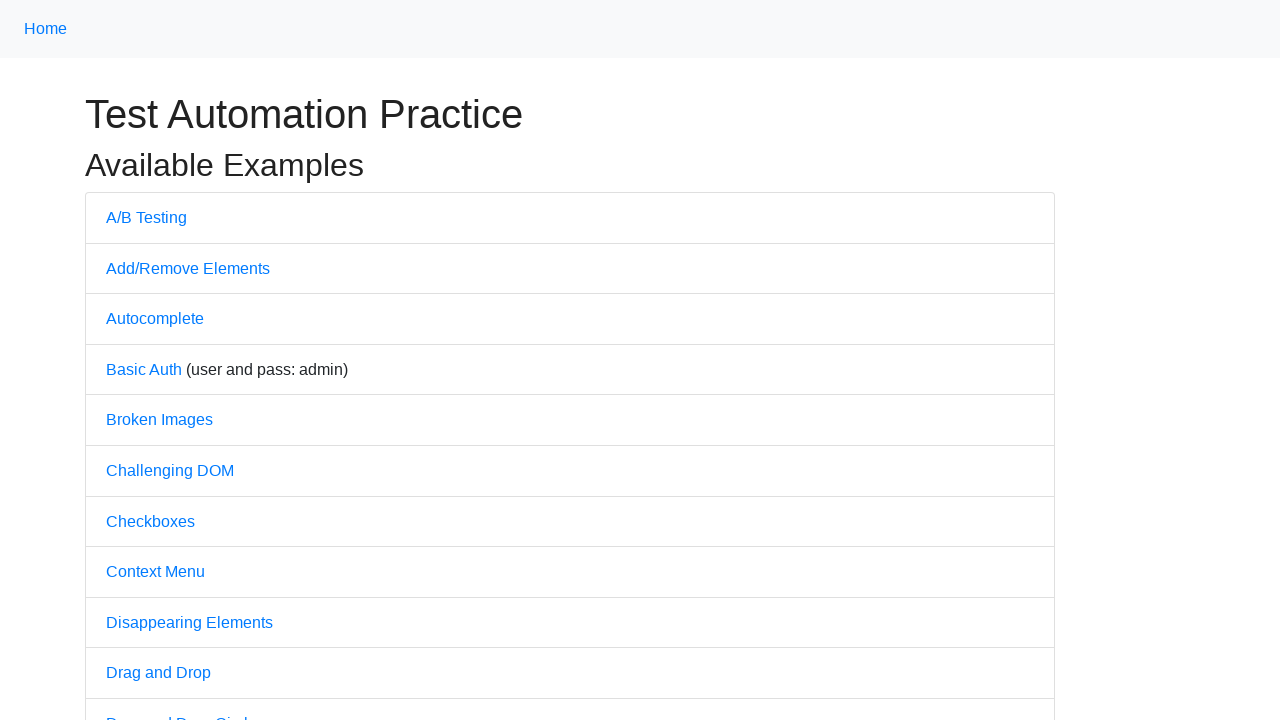

Clicked on A/B Testing link at (146, 217) on a:text('A/B Testing')
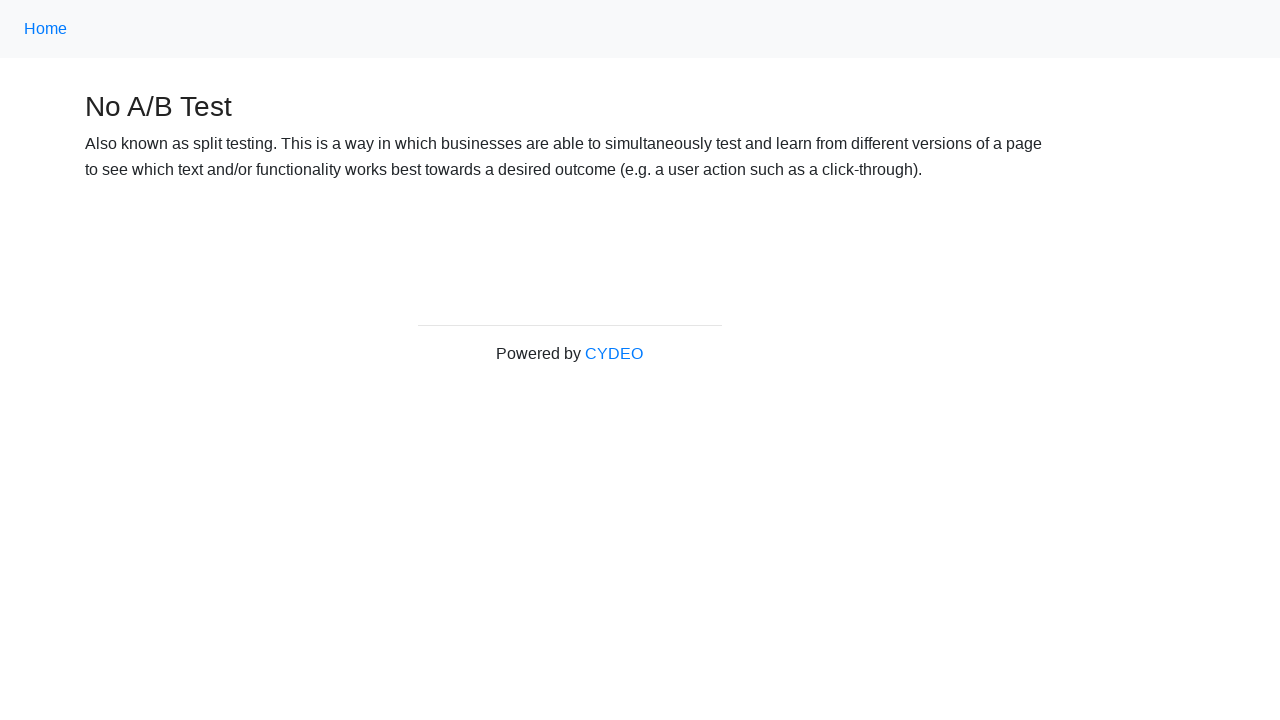

Verified page title is 'No A/B Test'
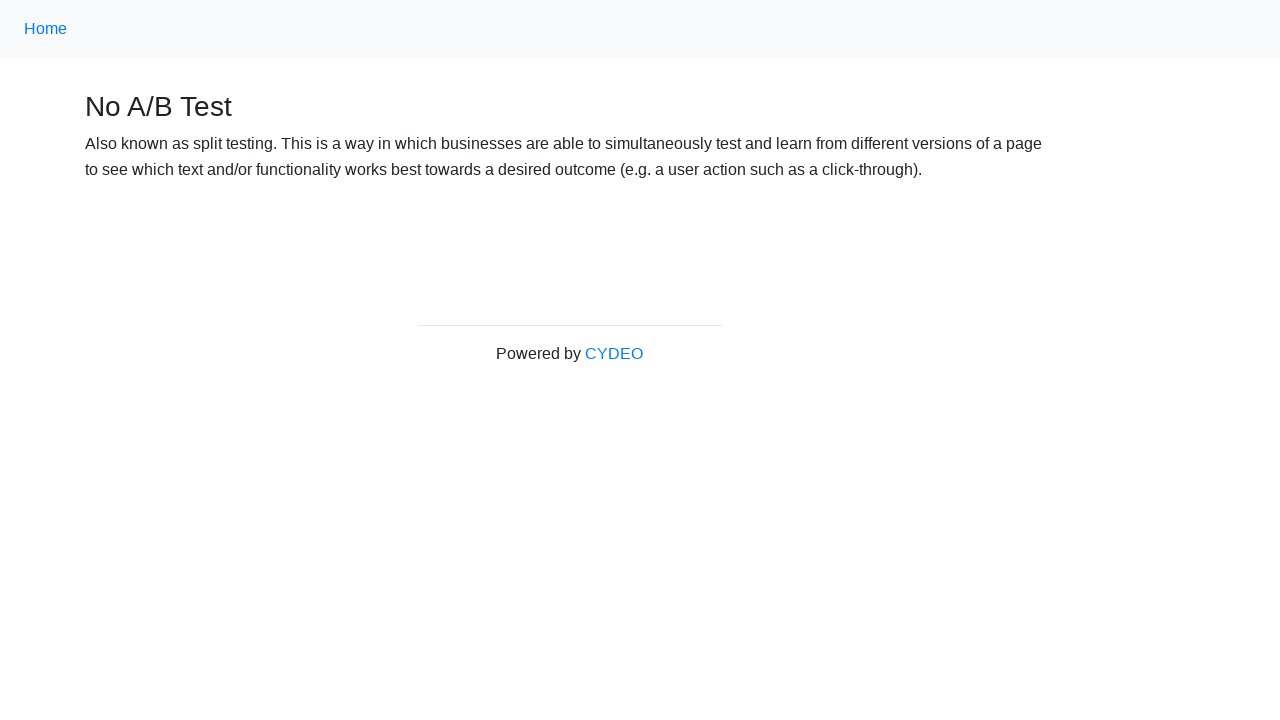

Navigated back to home page
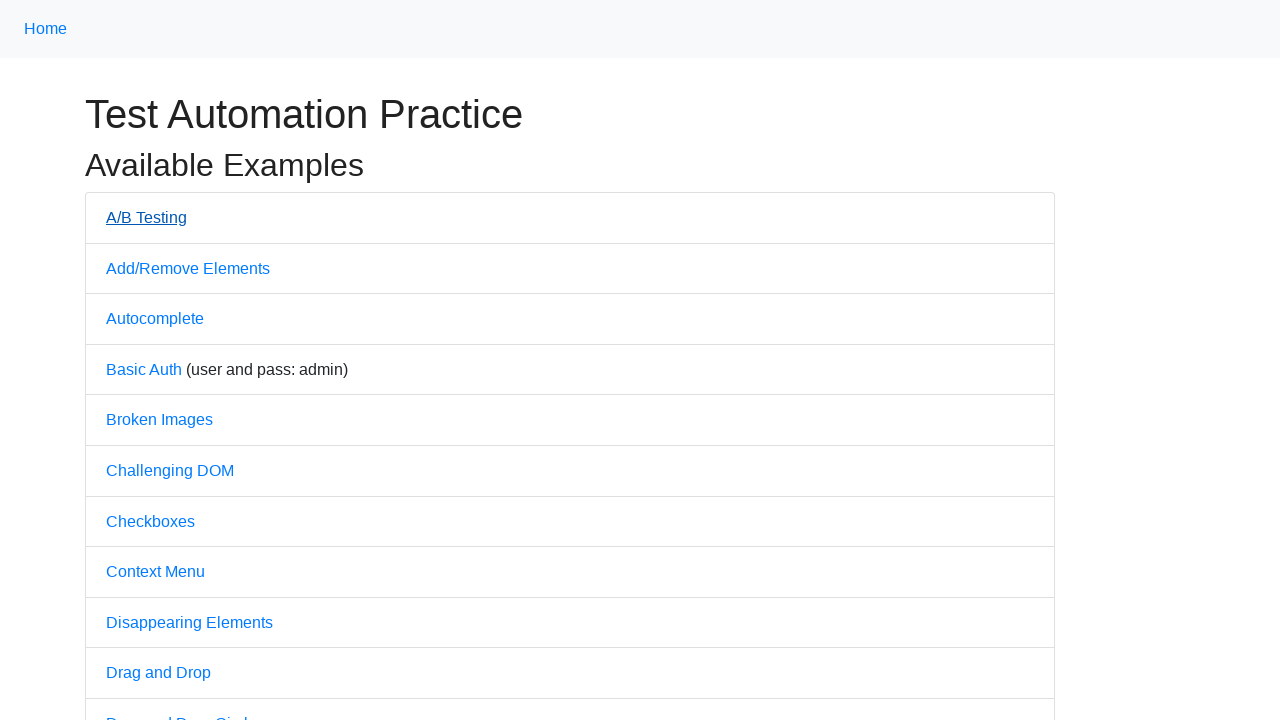

Verified page title is 'Practice'
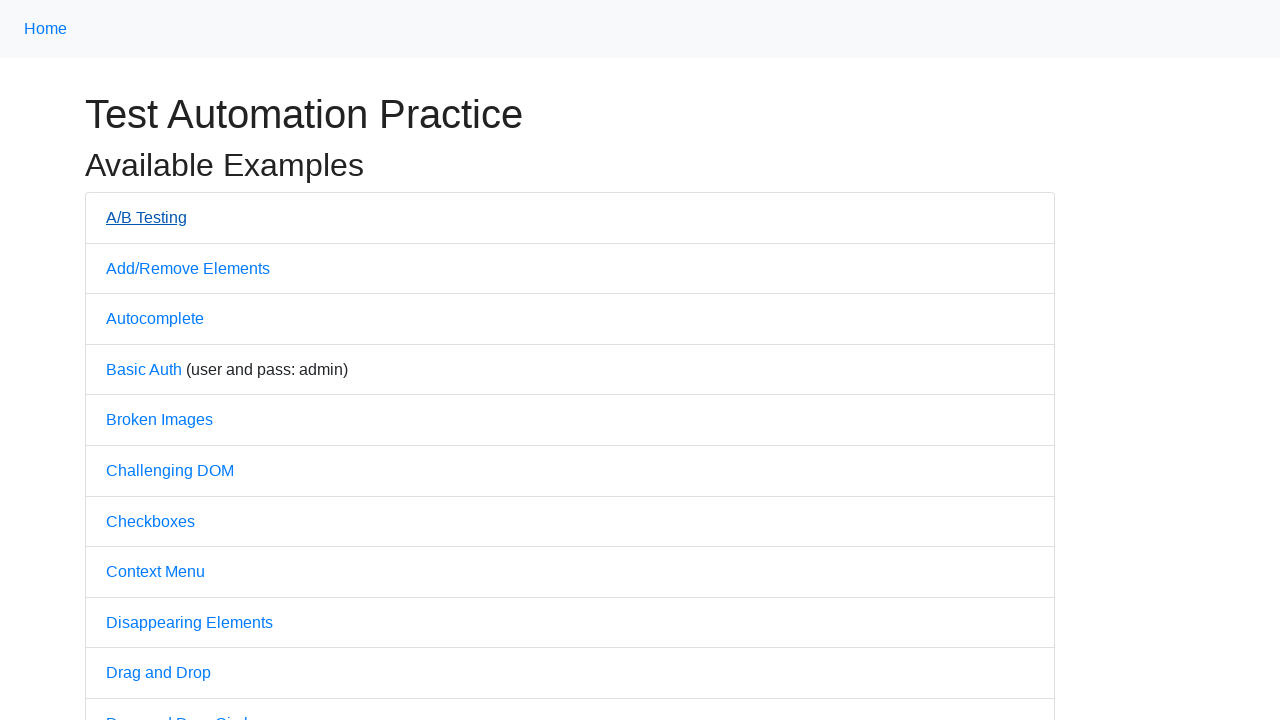

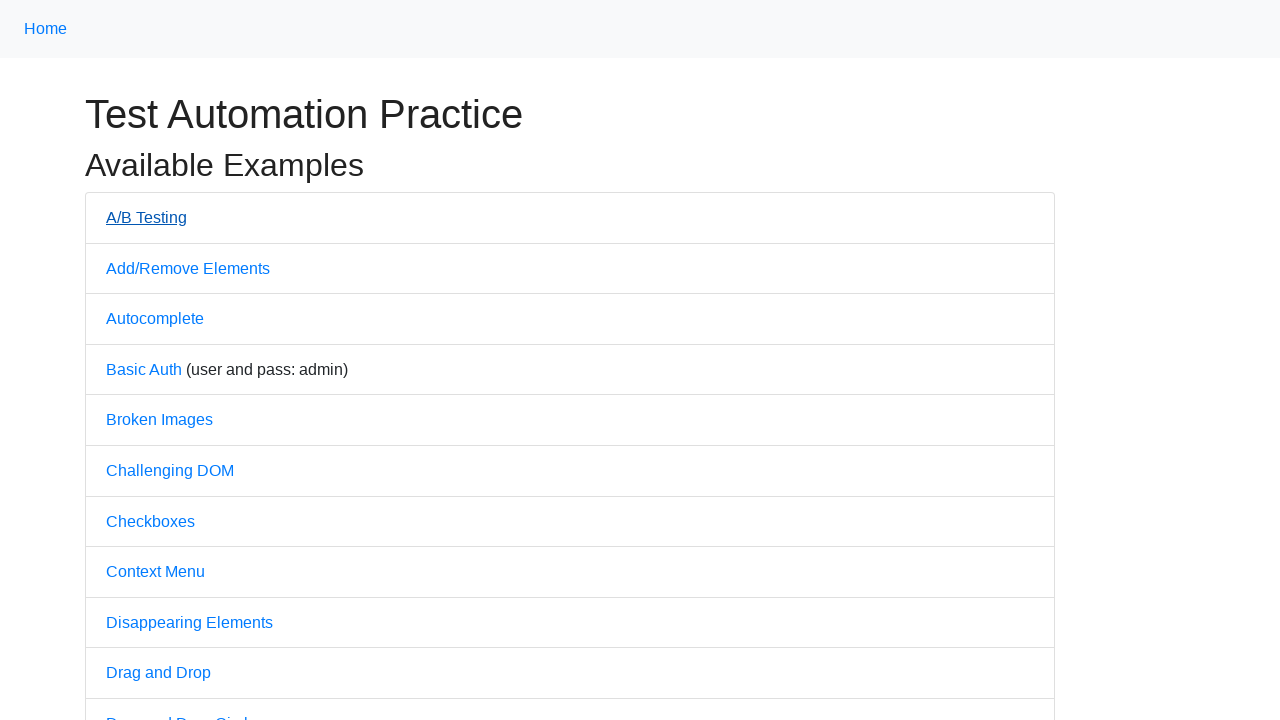